Tests tab switching by opening a new tab, switching to it, and closing it

Starting URL: https://codenboxautomationlab.com/practice/

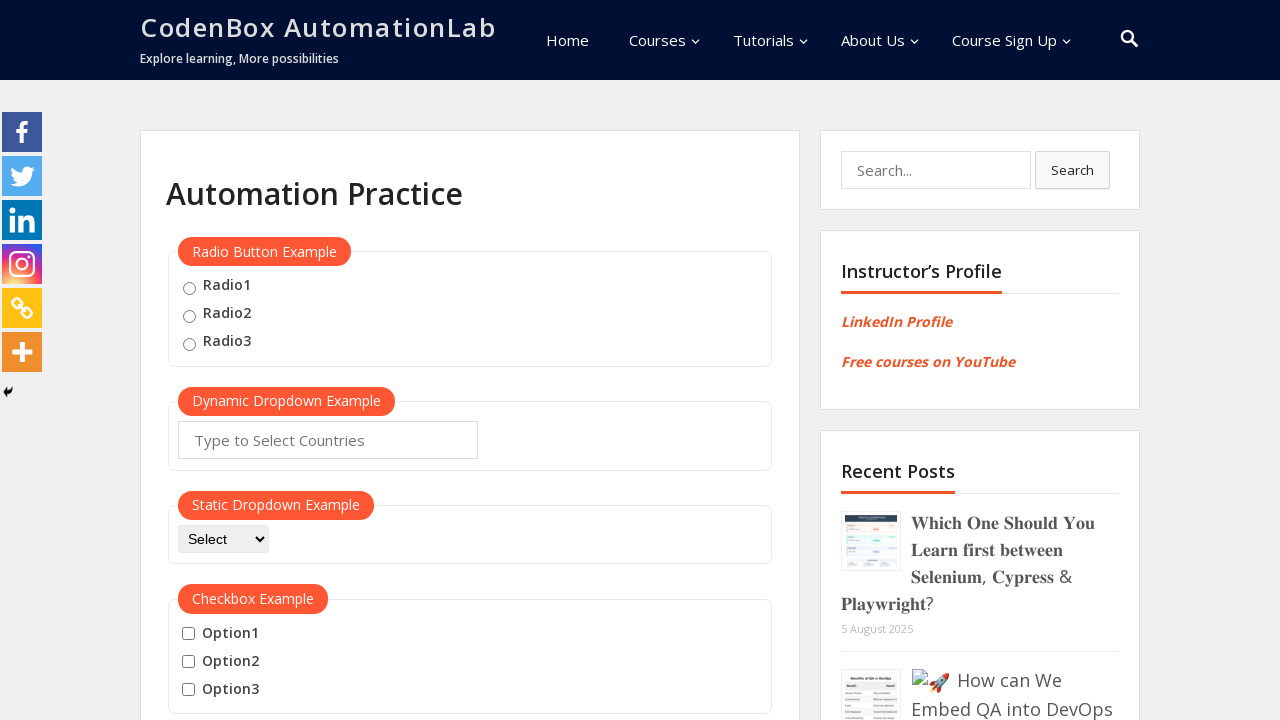

Clicked 'Open Tab' button to open a new tab at (210, 361) on #opentab
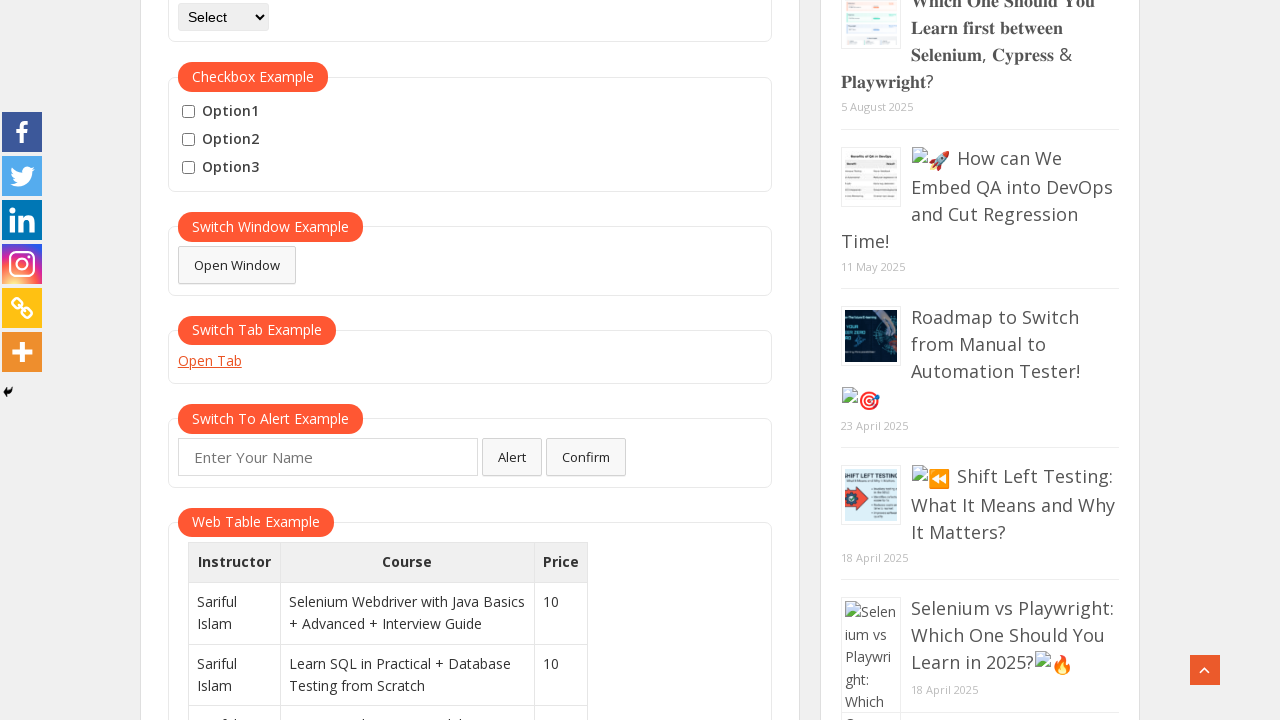

New tab opened and captured
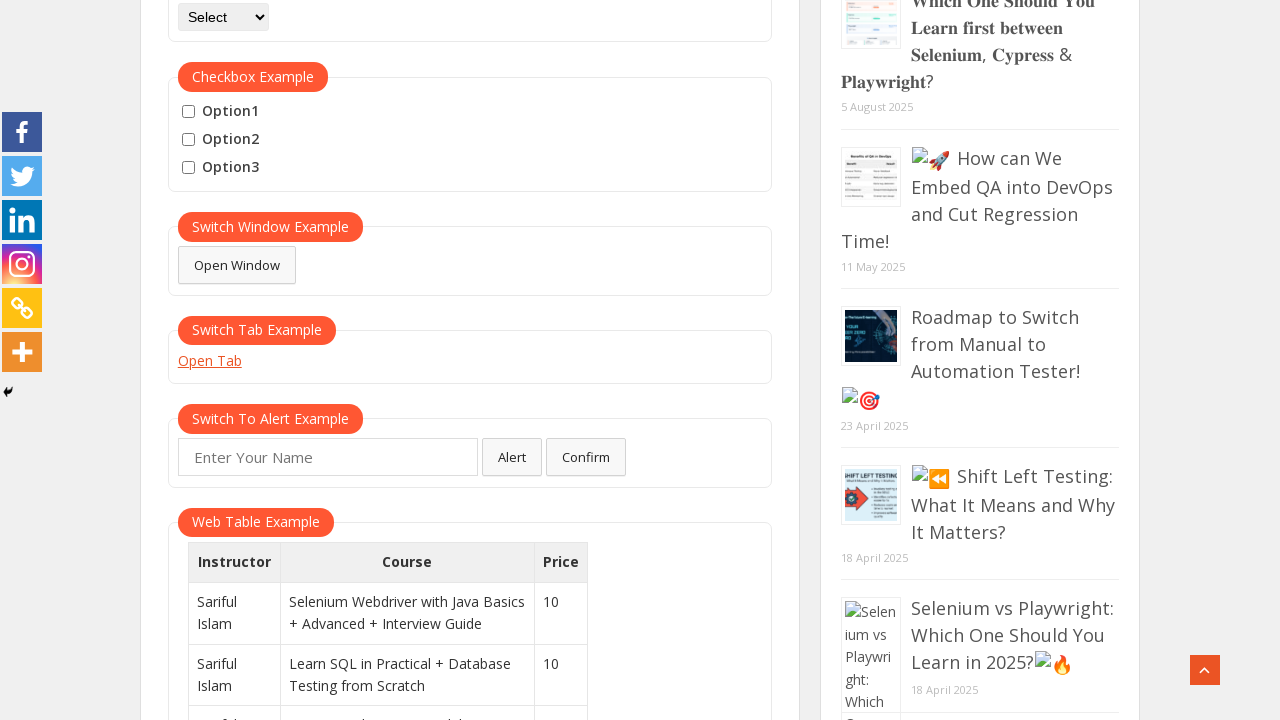

New tab finished loading
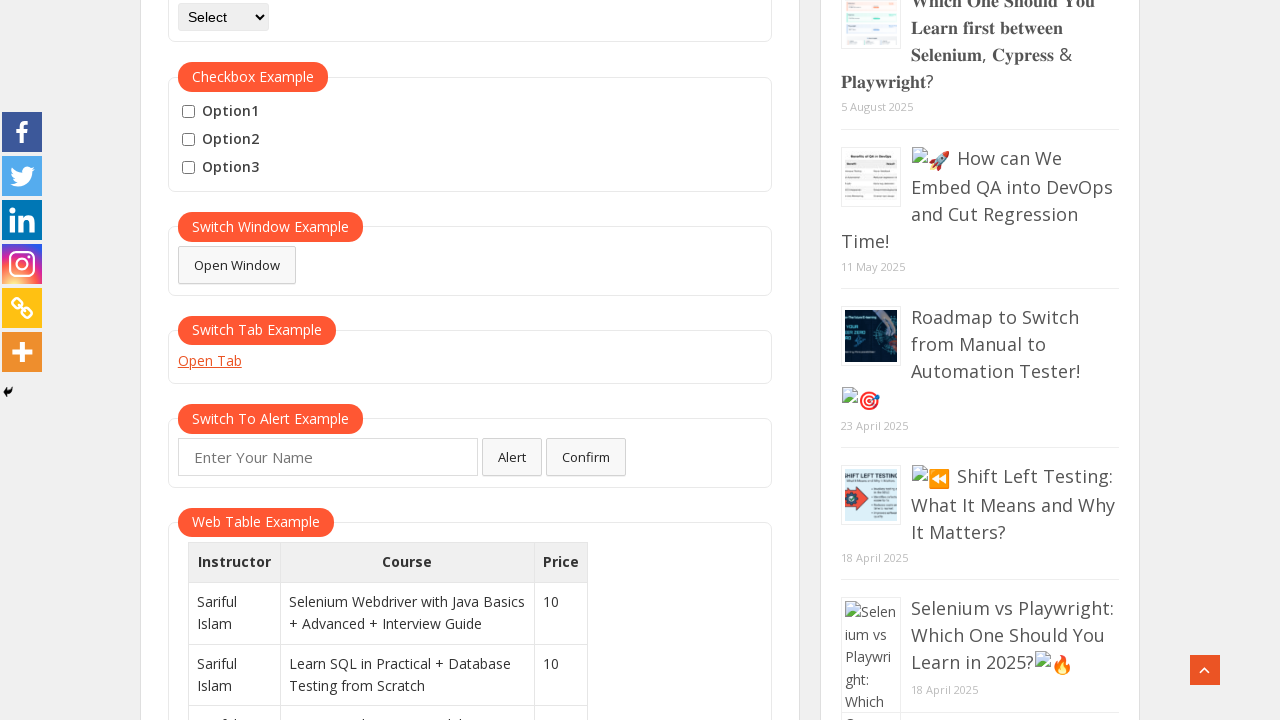

Closed the new tab
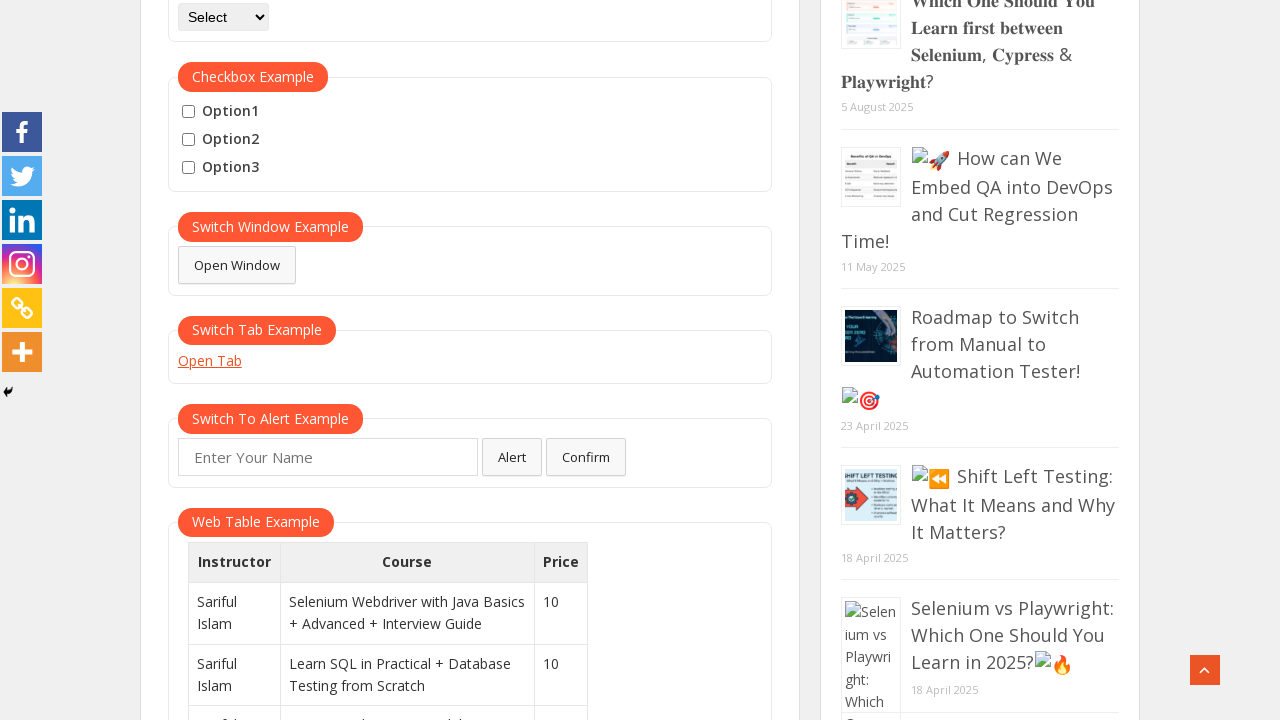

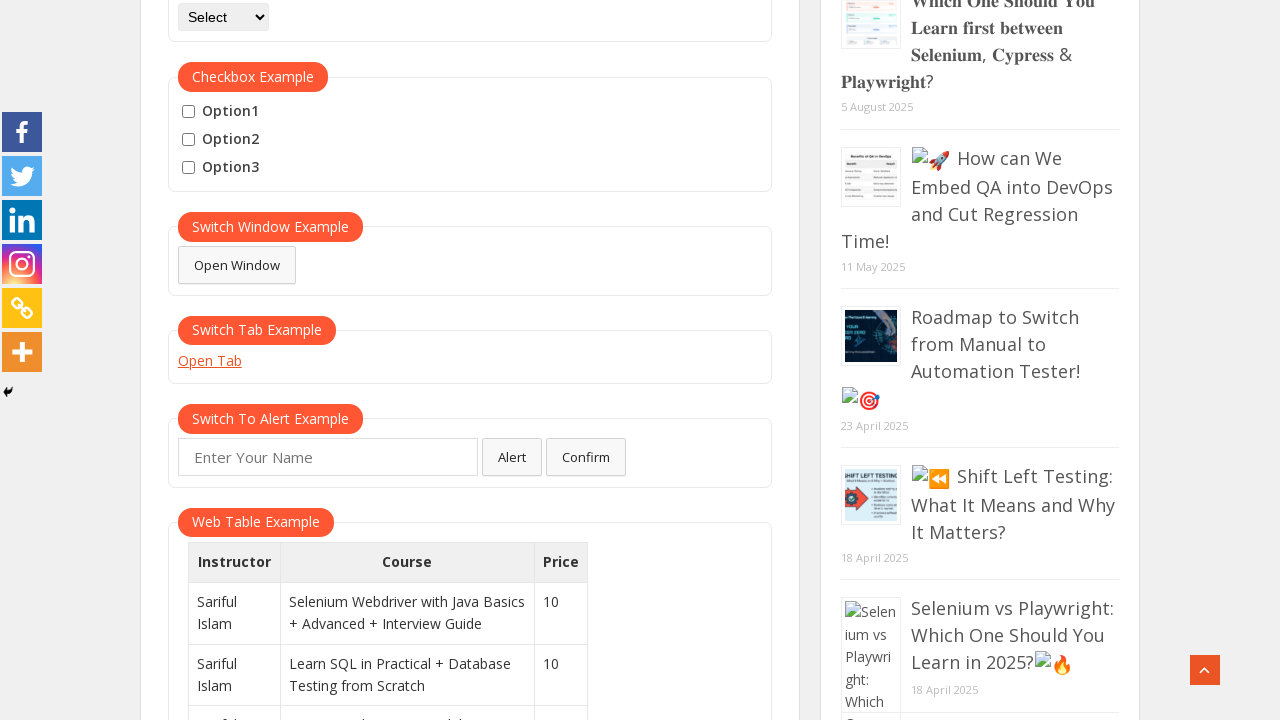